Tests a registration form by filling in first name, last name, and email fields, then submitting the form and verifying the success message.

Starting URL: http://suninjuly.github.io/registration1.html

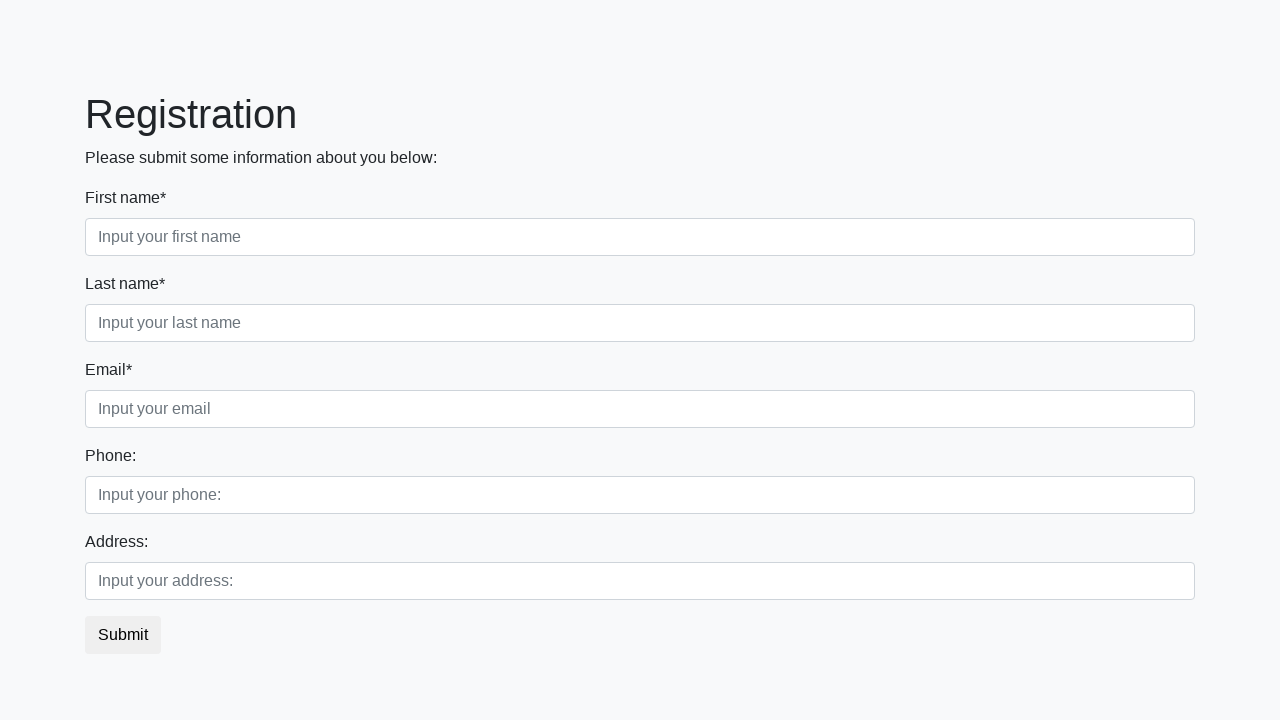

Filled first name field with 'Ivan' on input[placeholder="Input your first name"]
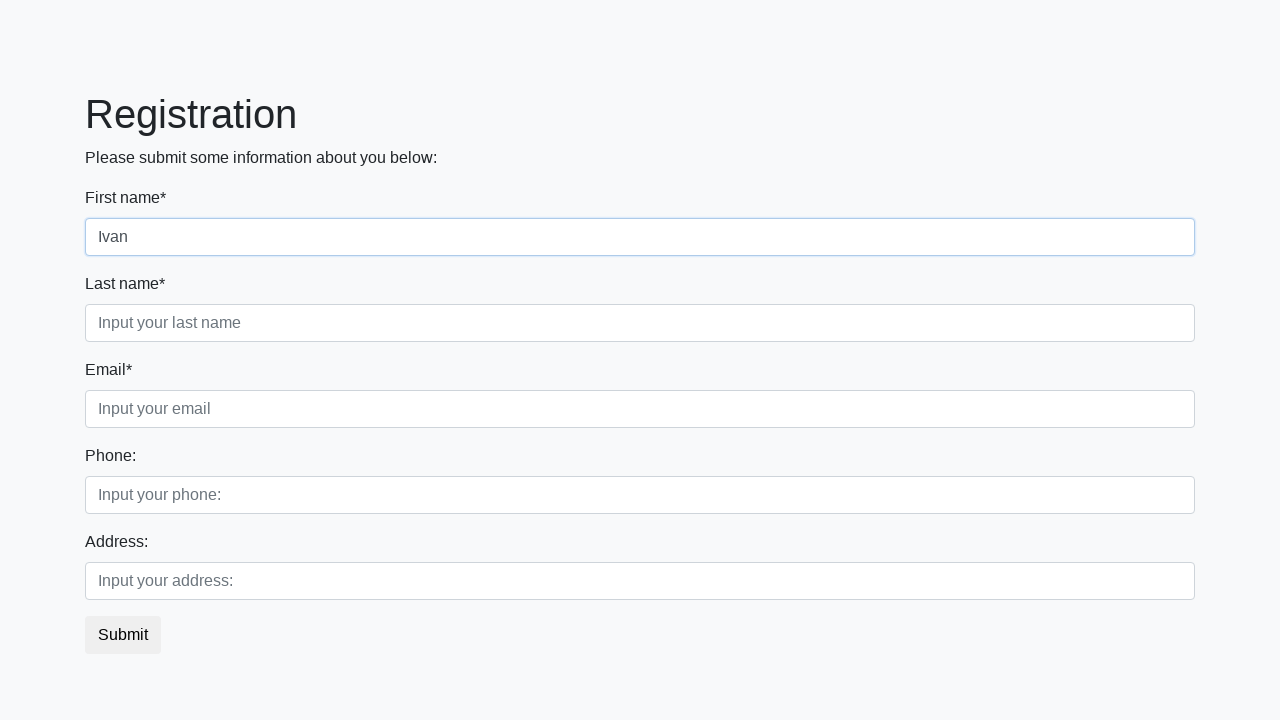

Filled last name field with 'Petrov' on input[placeholder="Input your last name"]
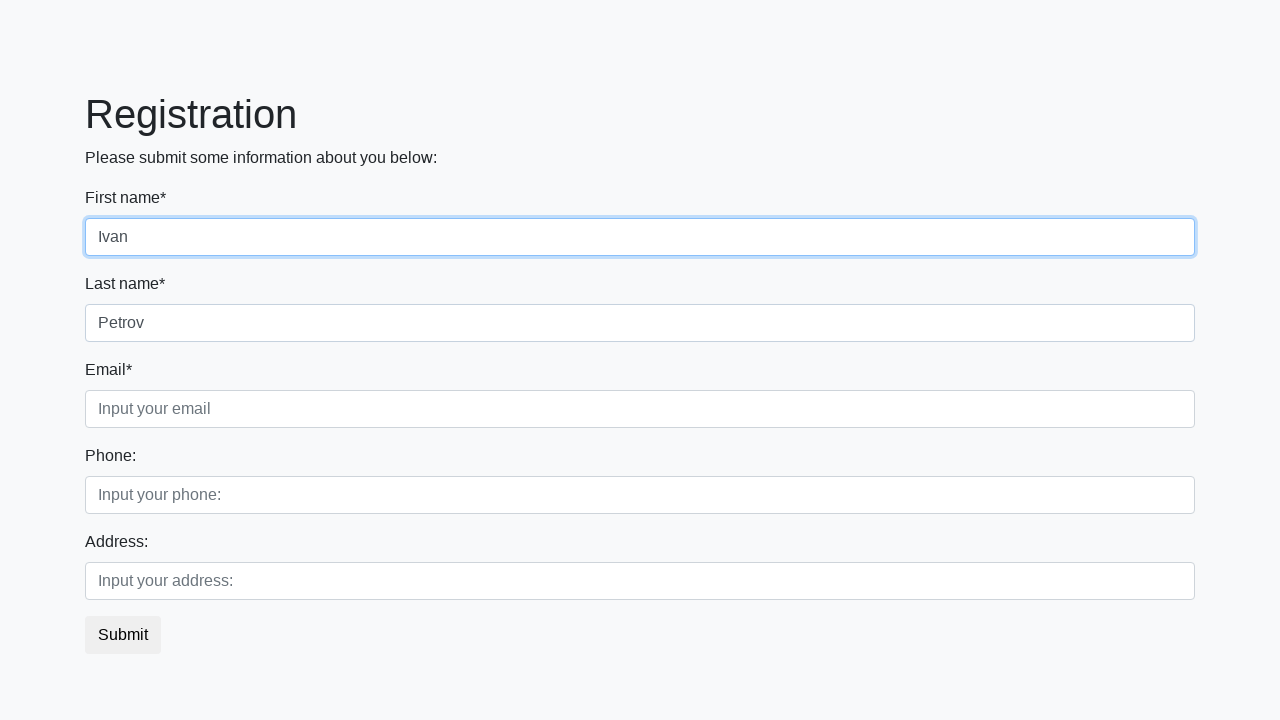

Filled email field with 'ivan.petrov@example.com' on input[placeholder="Input your email"]
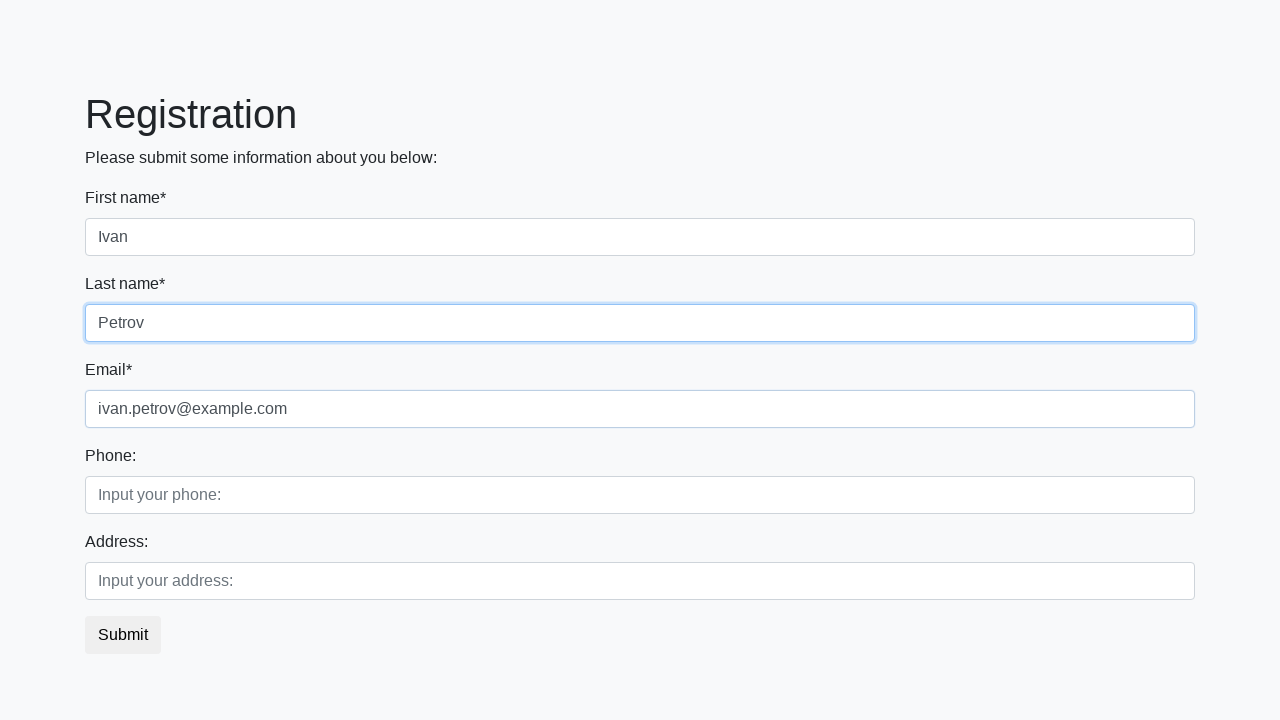

Clicked submit button to register at (123, 635) on button.btn
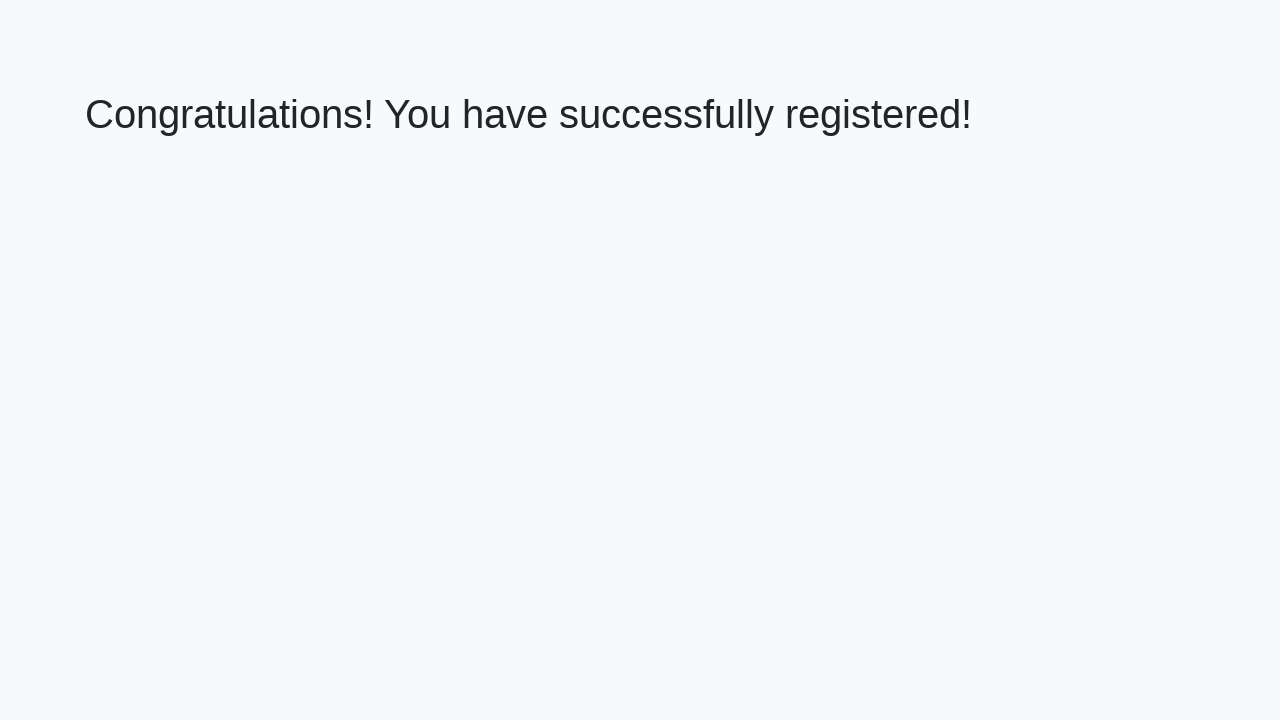

Success message appeared on page
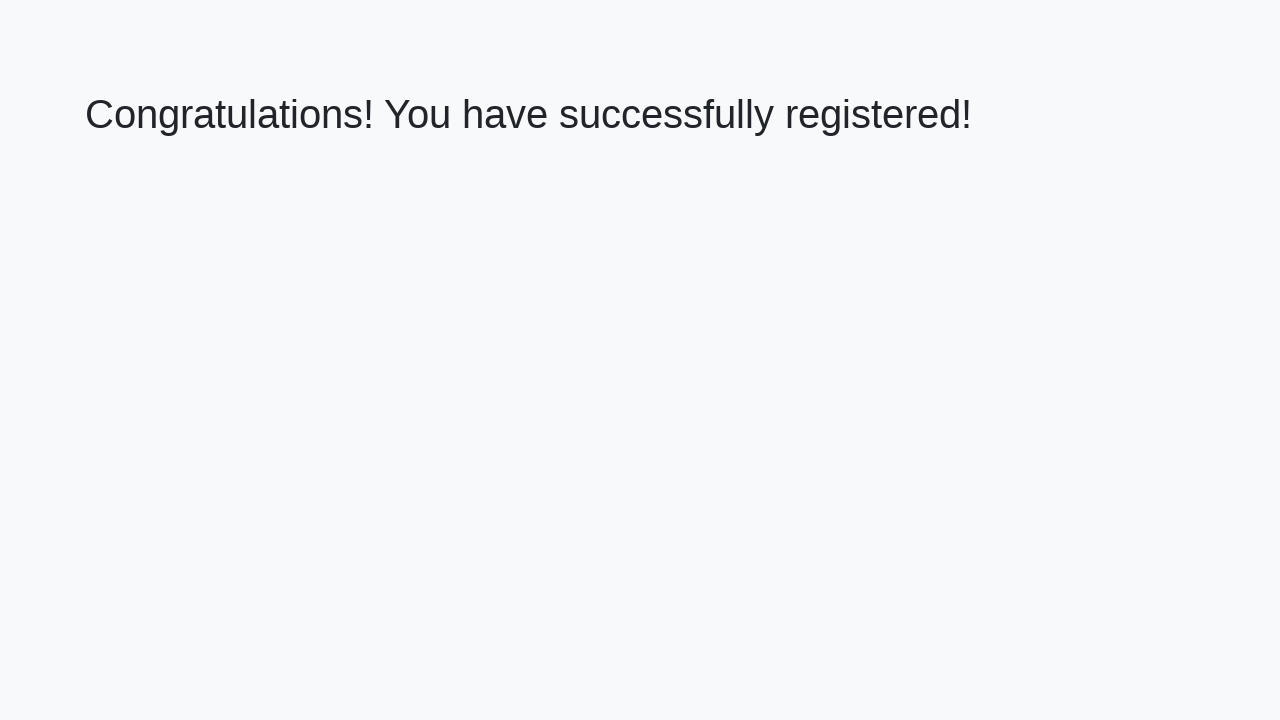

Retrieved success message text
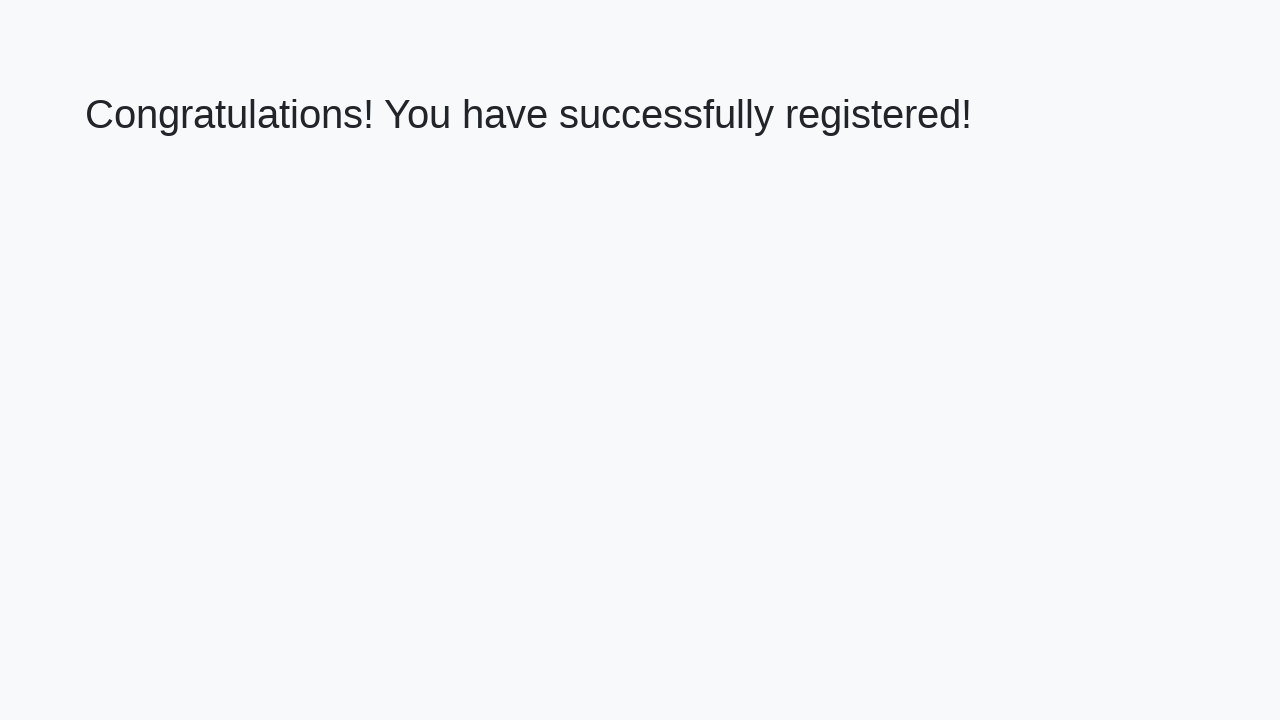

Verified success message matches expected text
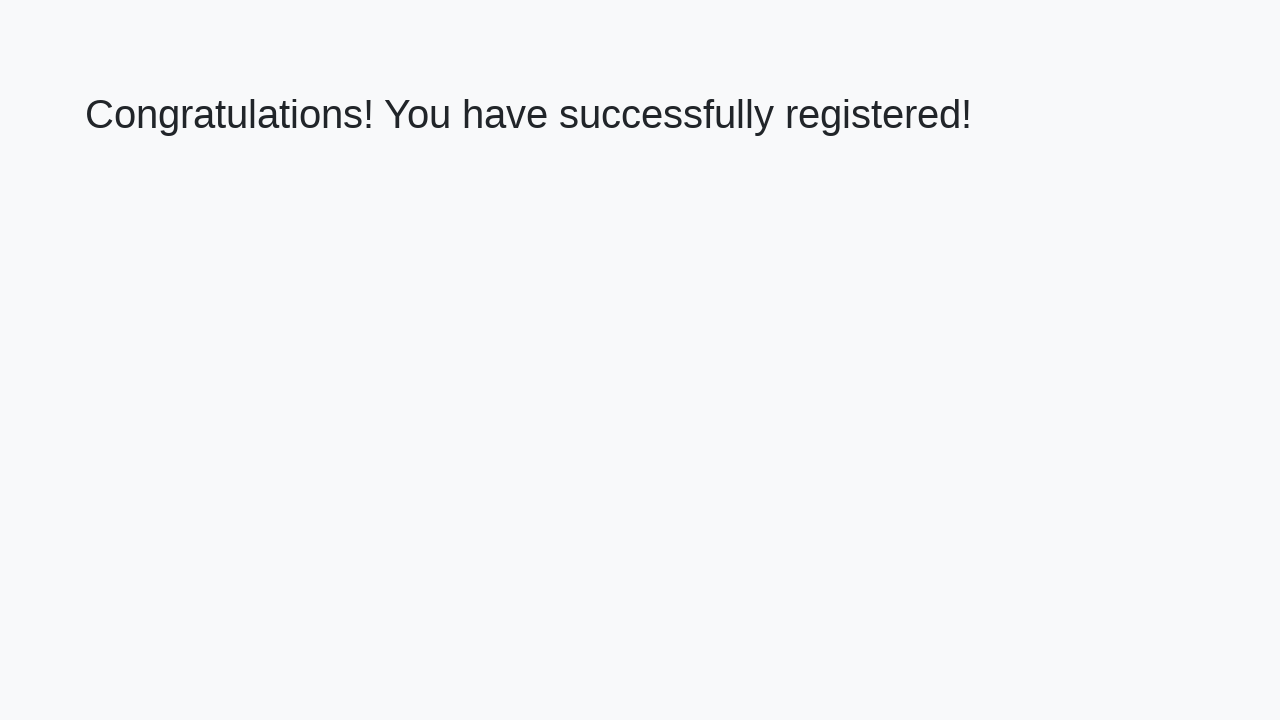

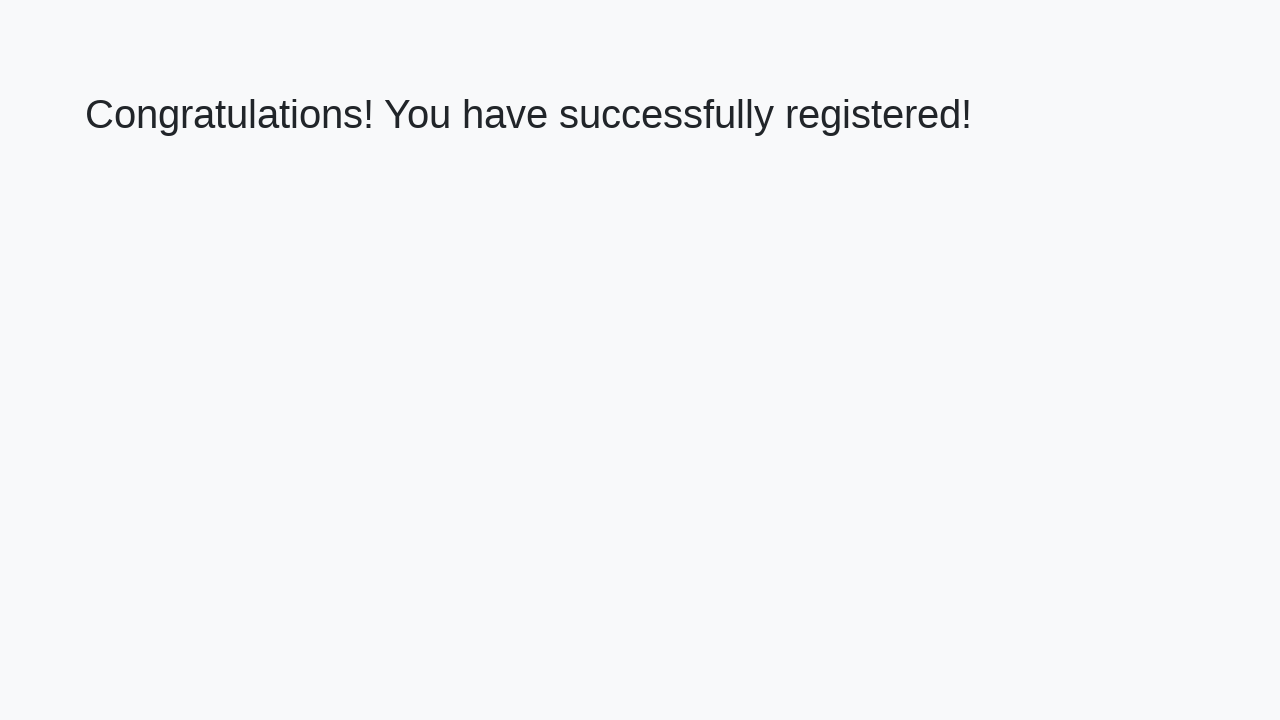